Navigates to blog page, clicks Older Entries and verifies Next Entries pagination appears

Starting URL: https://ultimateqa.com/

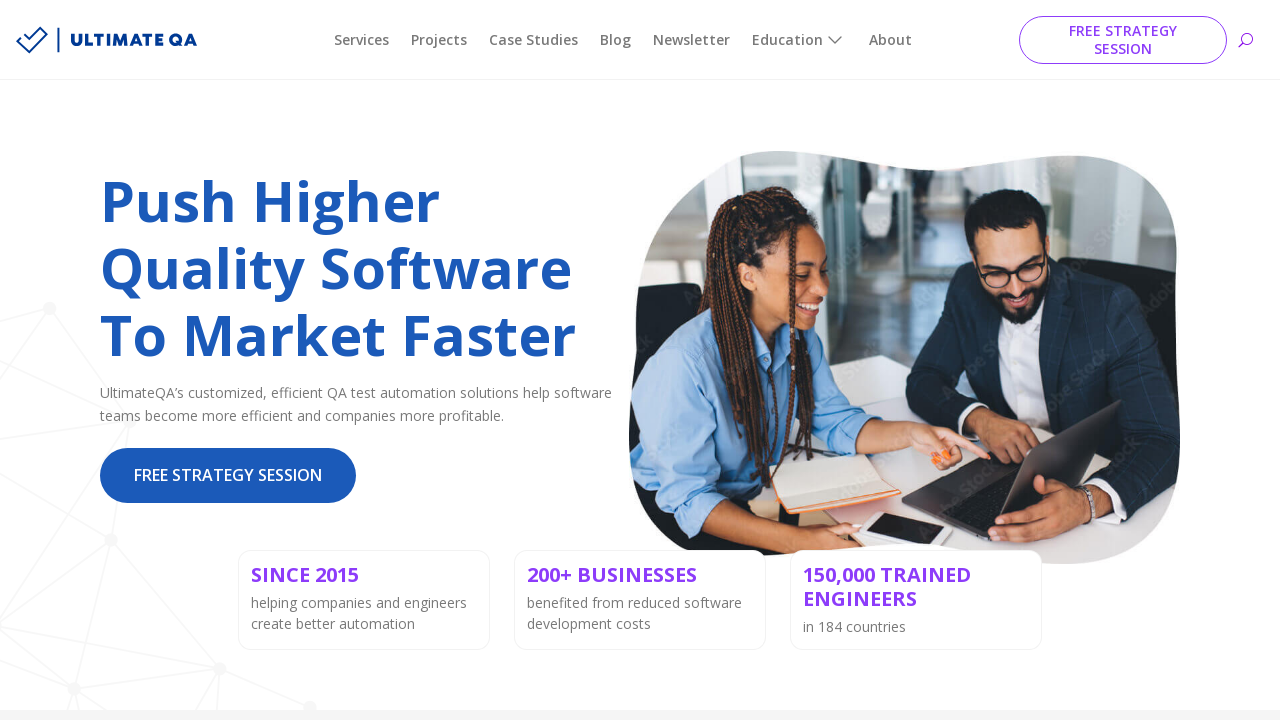

Clicked Blog link at (616, 40) on text=Blog
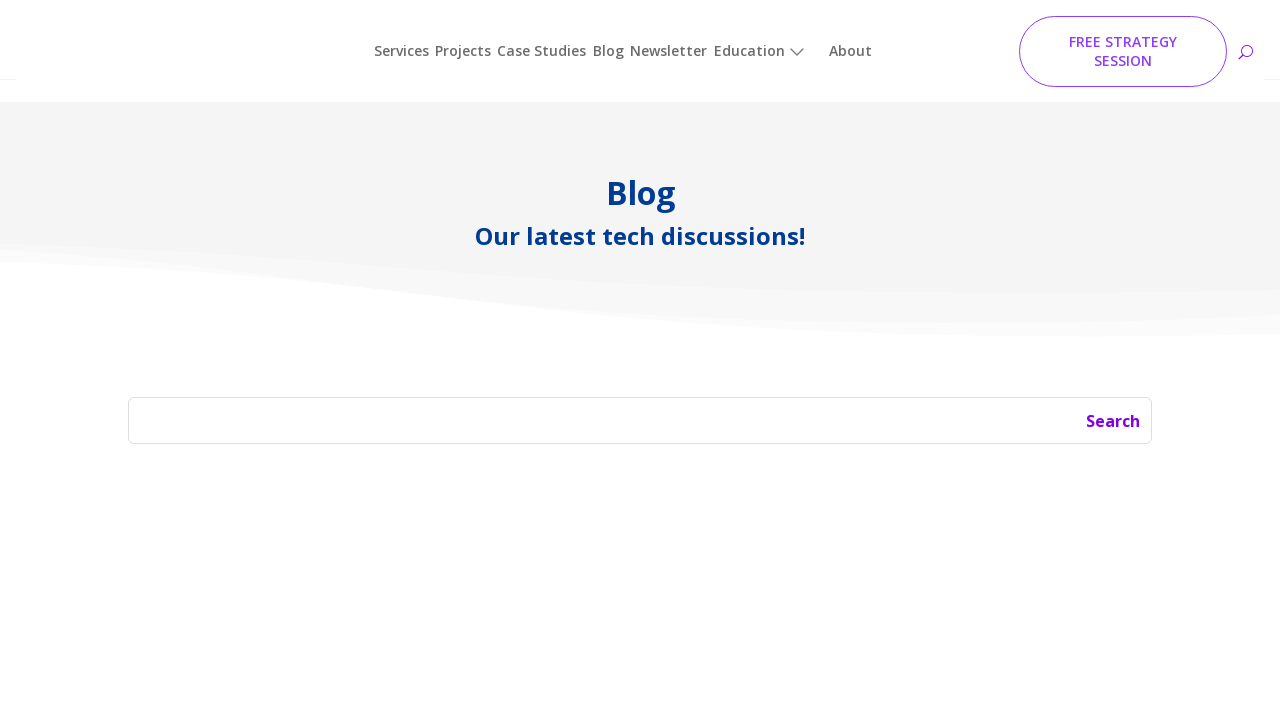

Blog page loaded
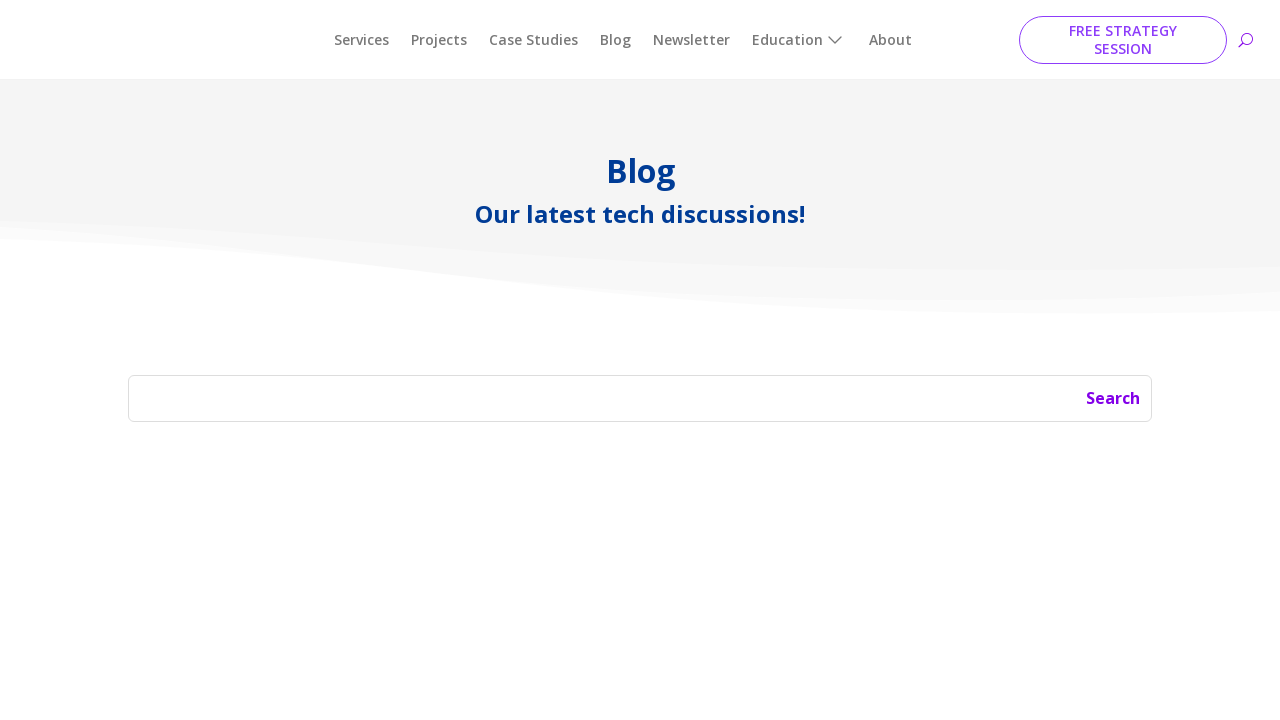

Located Older Entries button
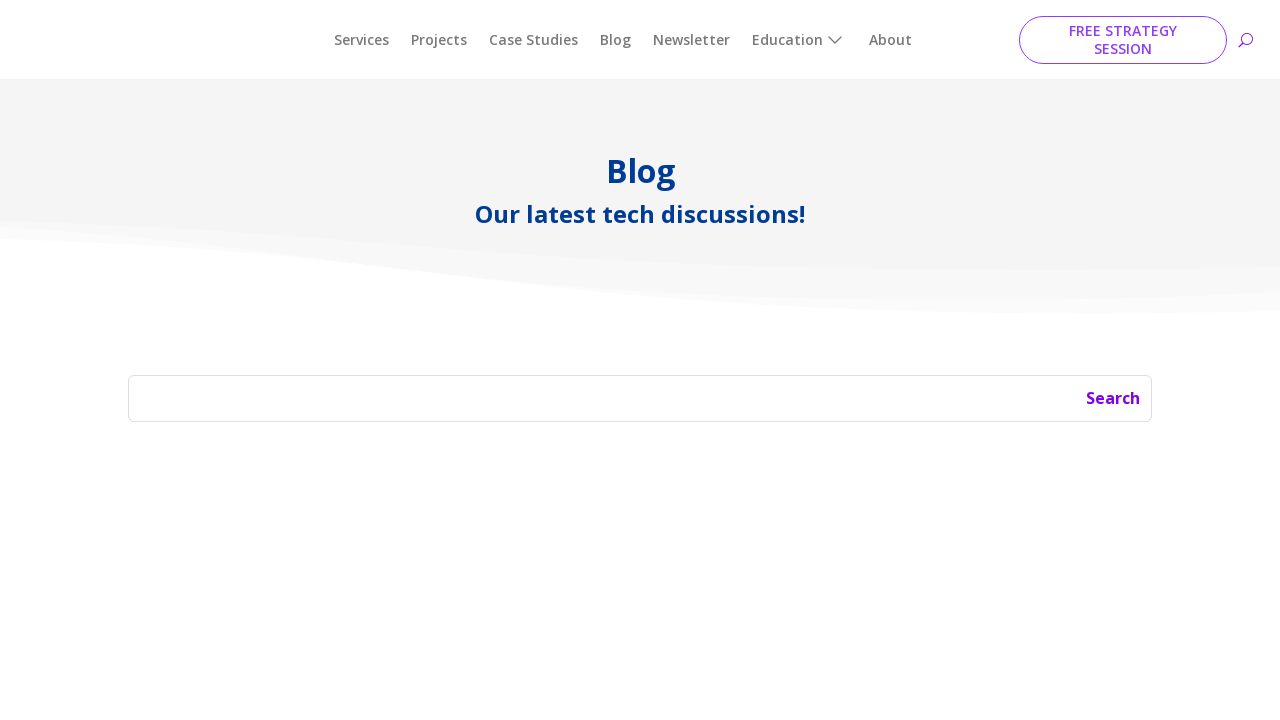

Scrolled Older Entries button into view
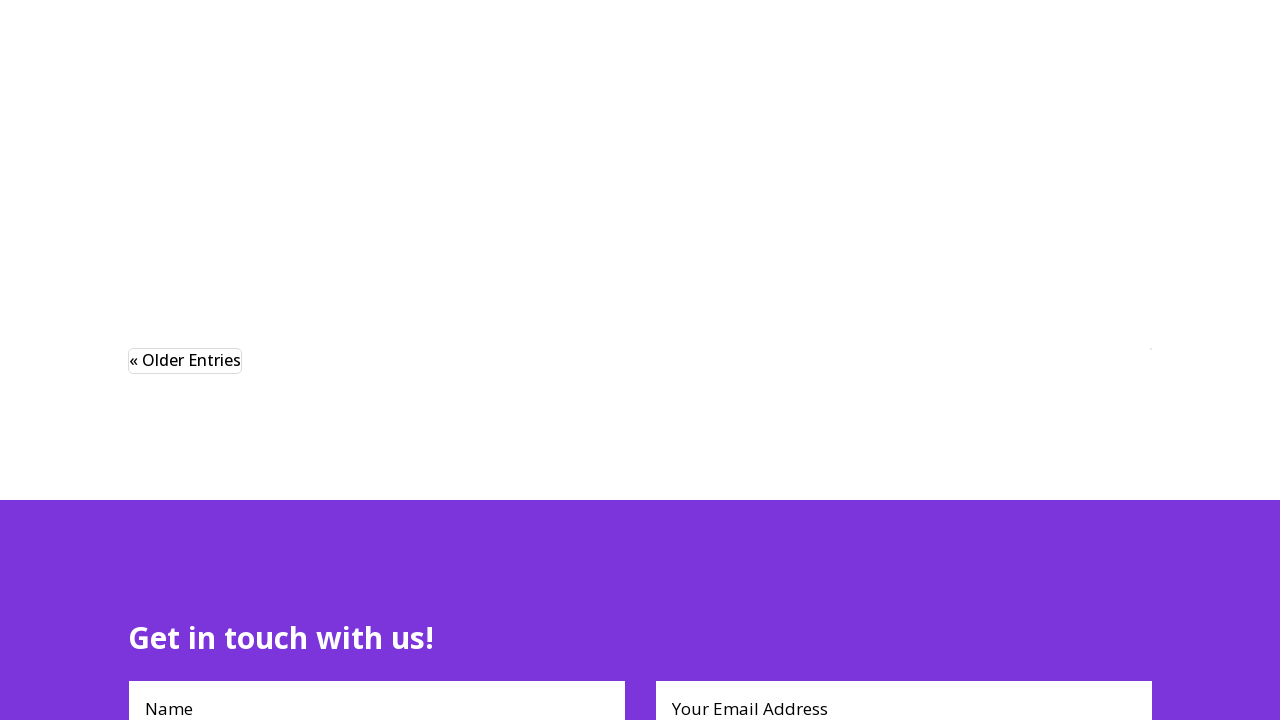

Clicked Older Entries button at (185, 360) on text=« Older Entries
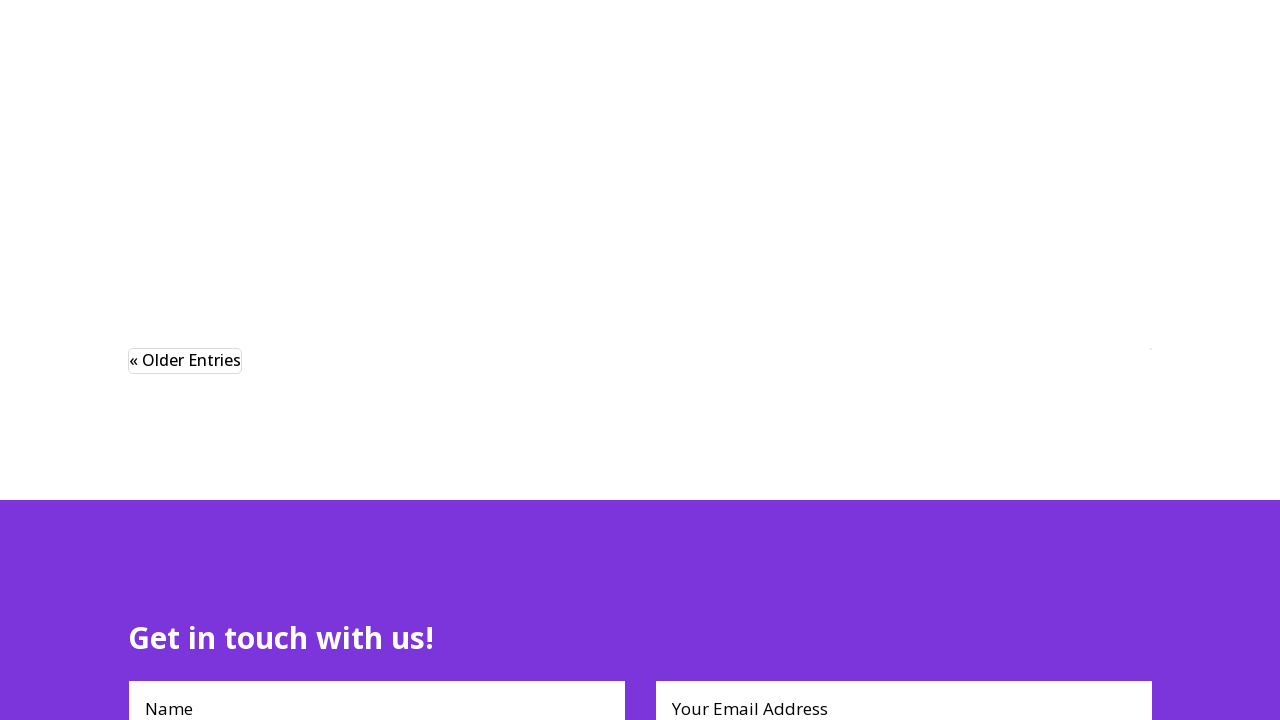

Older entries page loaded
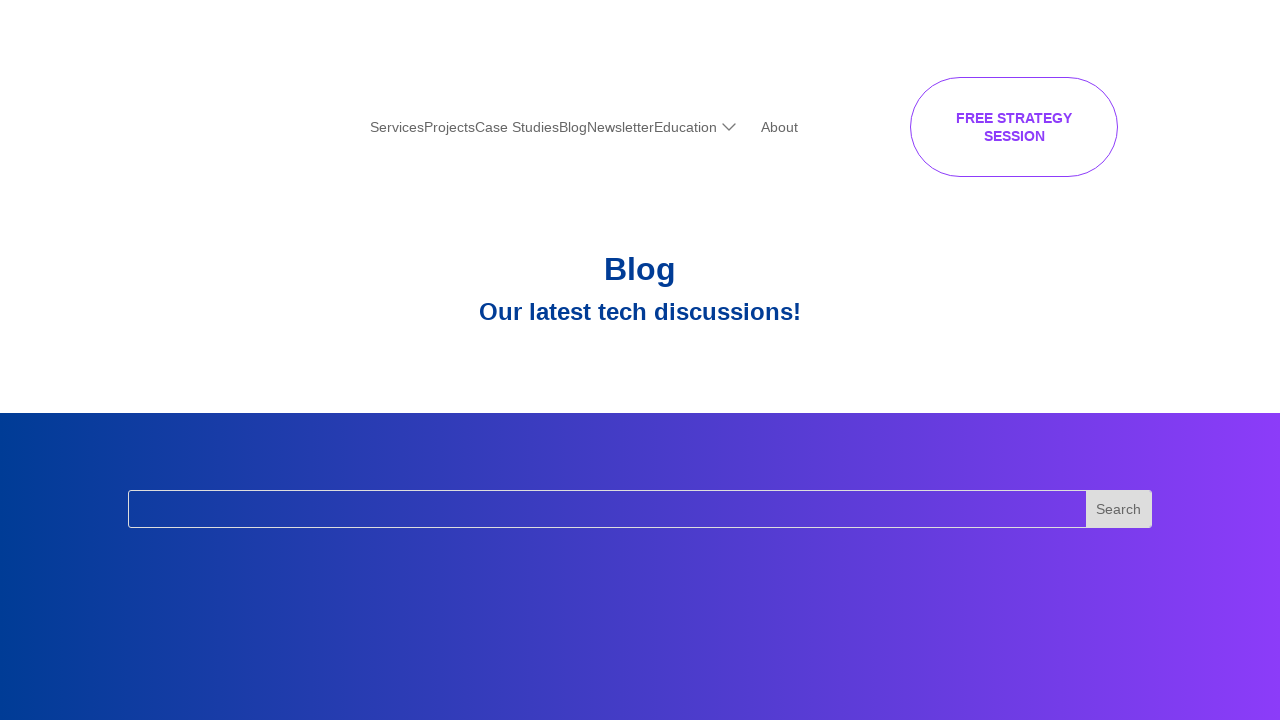

Located Next Entries button
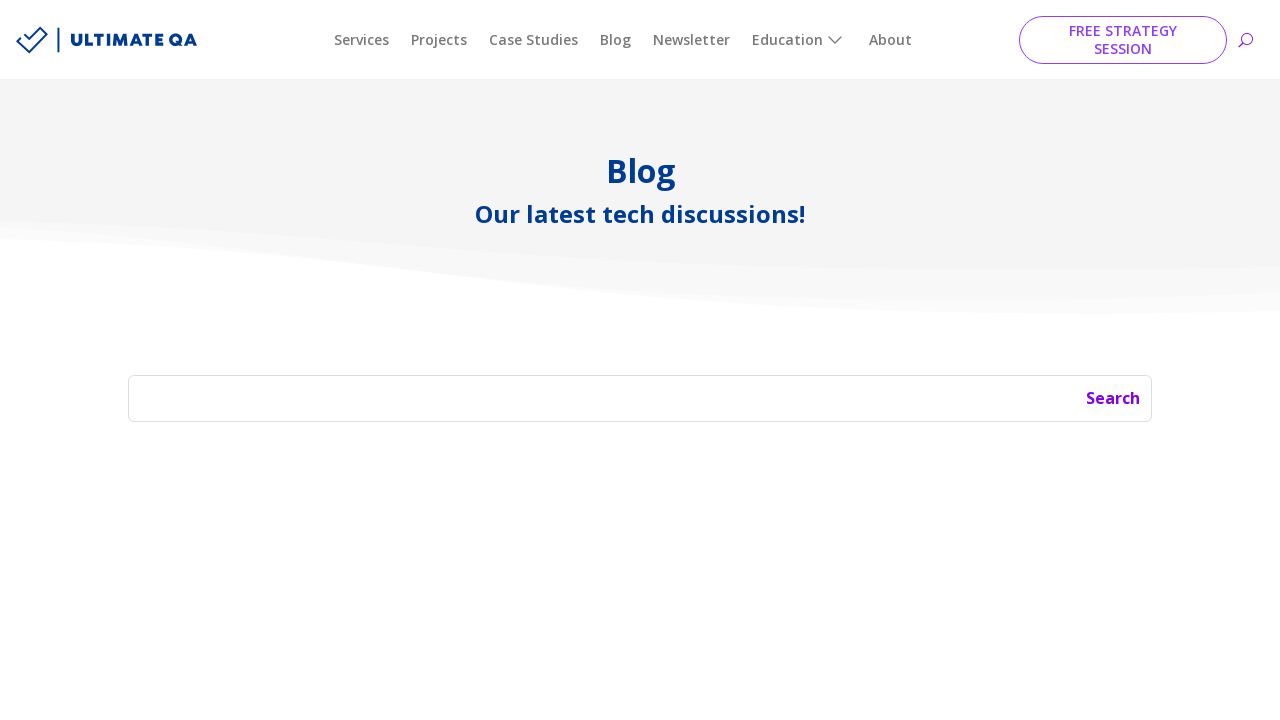

Scrolled Next Entries button into view
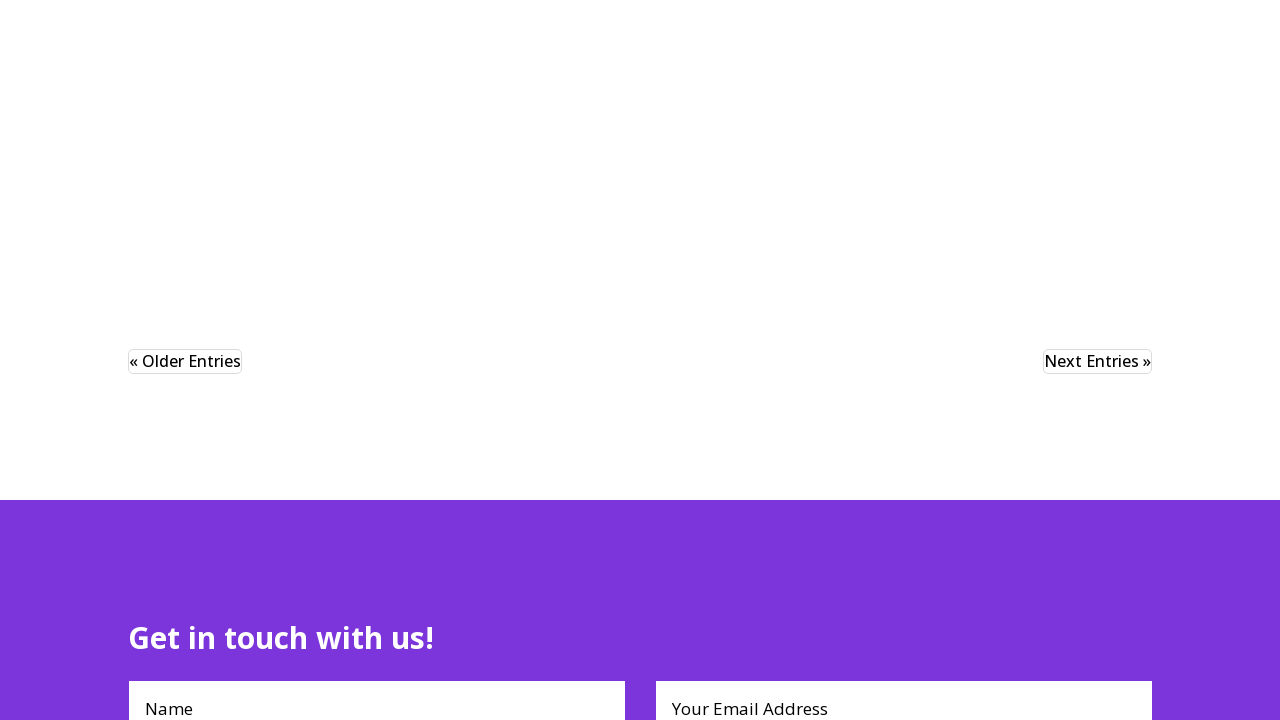

Verified Next Entries button is visible - pagination test passed
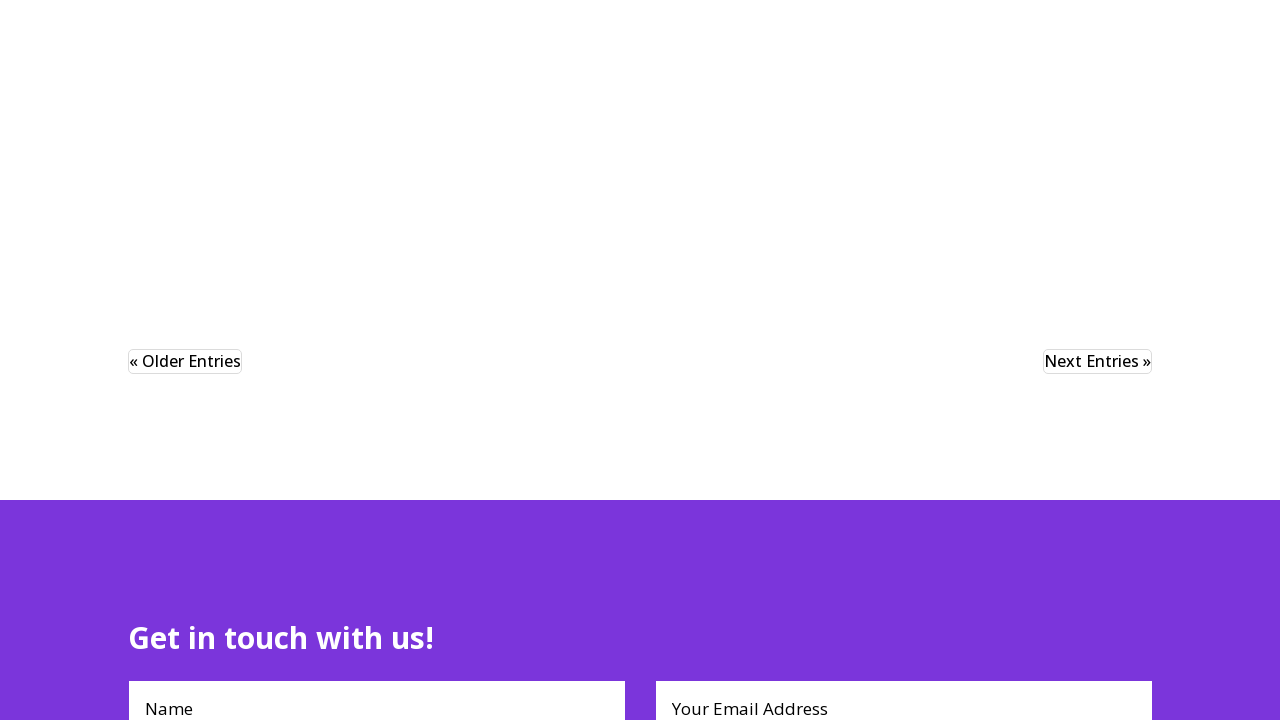

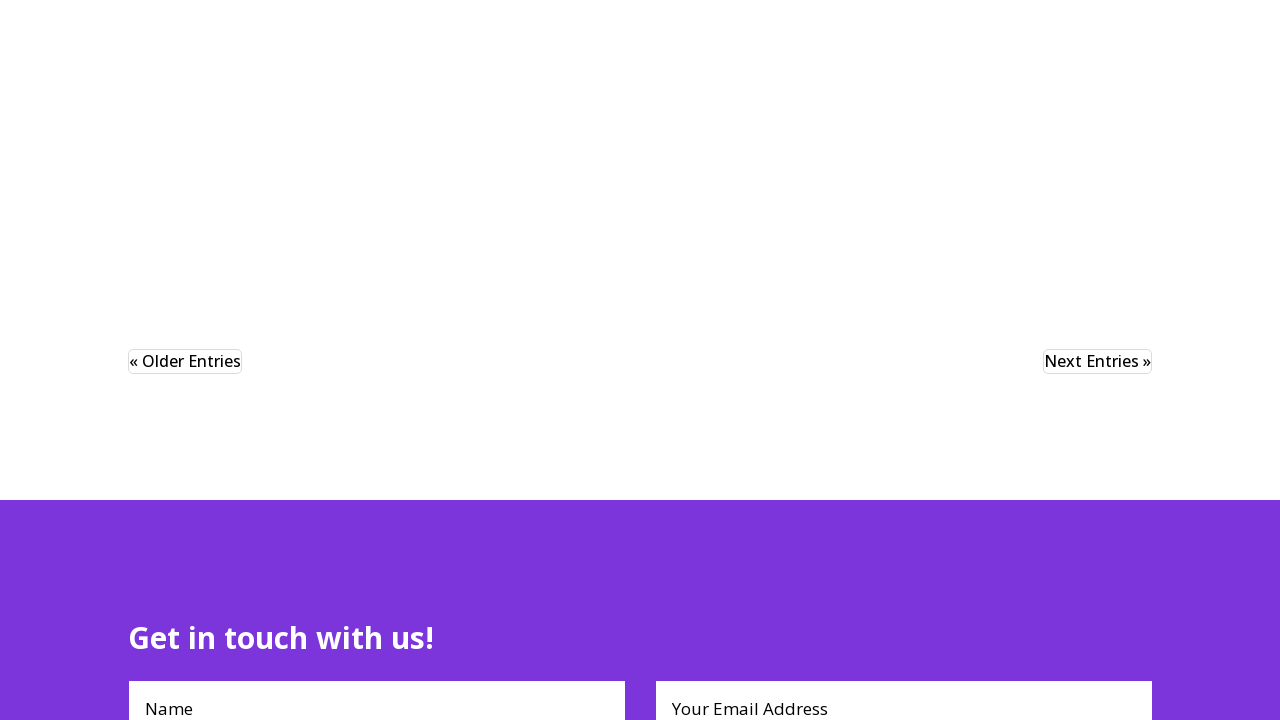